Navigates to FBIL website and interacts with menu options to access Term MIBOR rates table by clicking through Money Market and Term MIBOR links

Starting URL: https://www.fbil.org.in/#/home

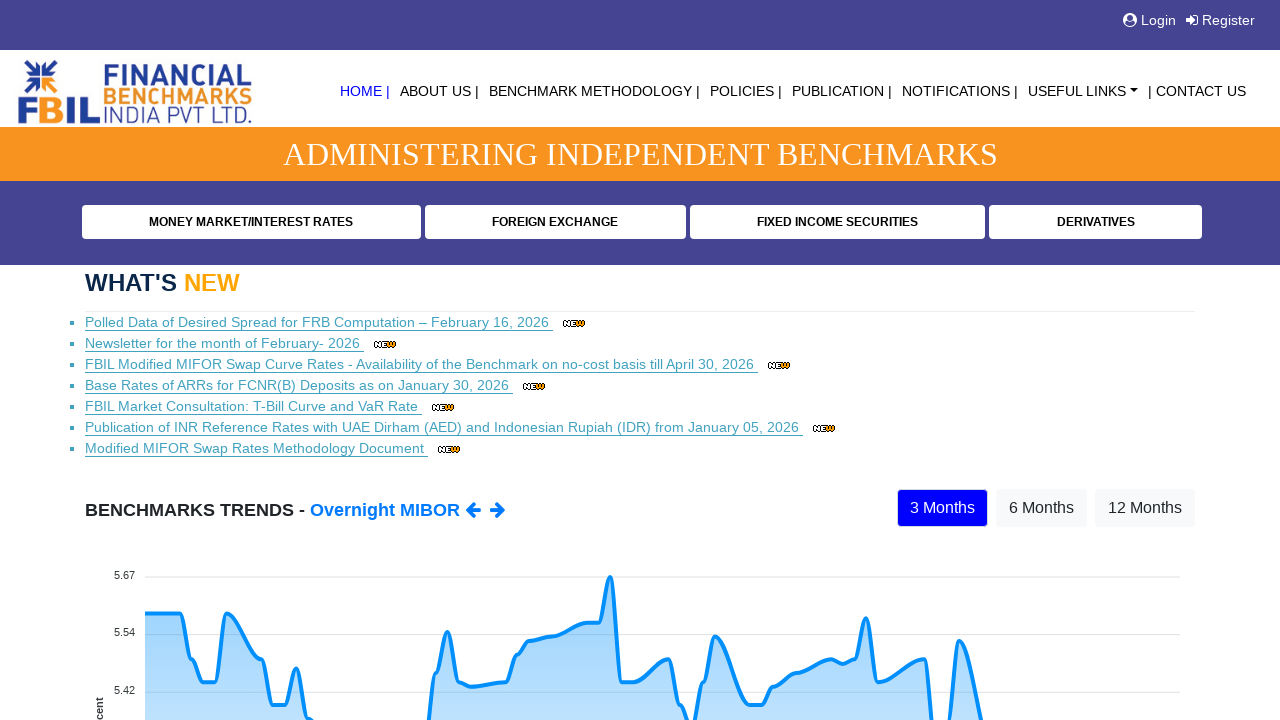

Clicked on Money Market/Interest Rates menu option at (251, 222) on text=MONEY MARKET/INTEREST RATES
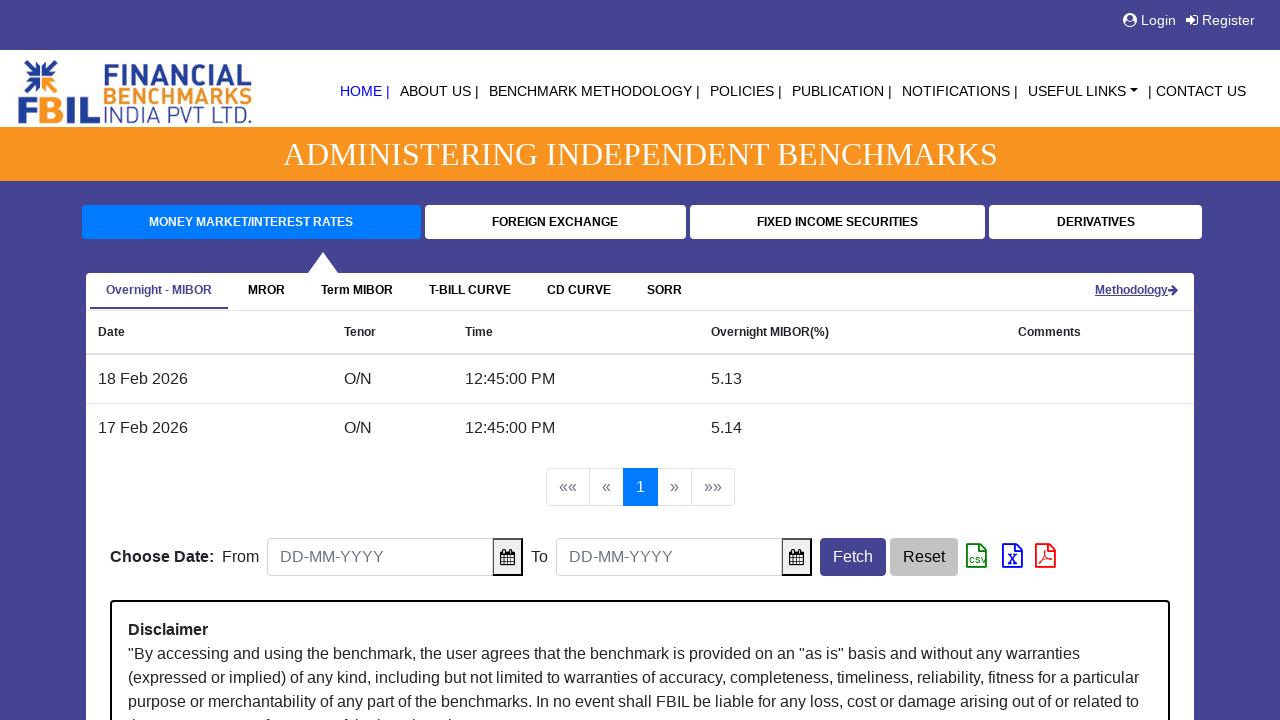

Clicked on Term MIBOR submenu option at (357, 290) on text=Term MIBOR
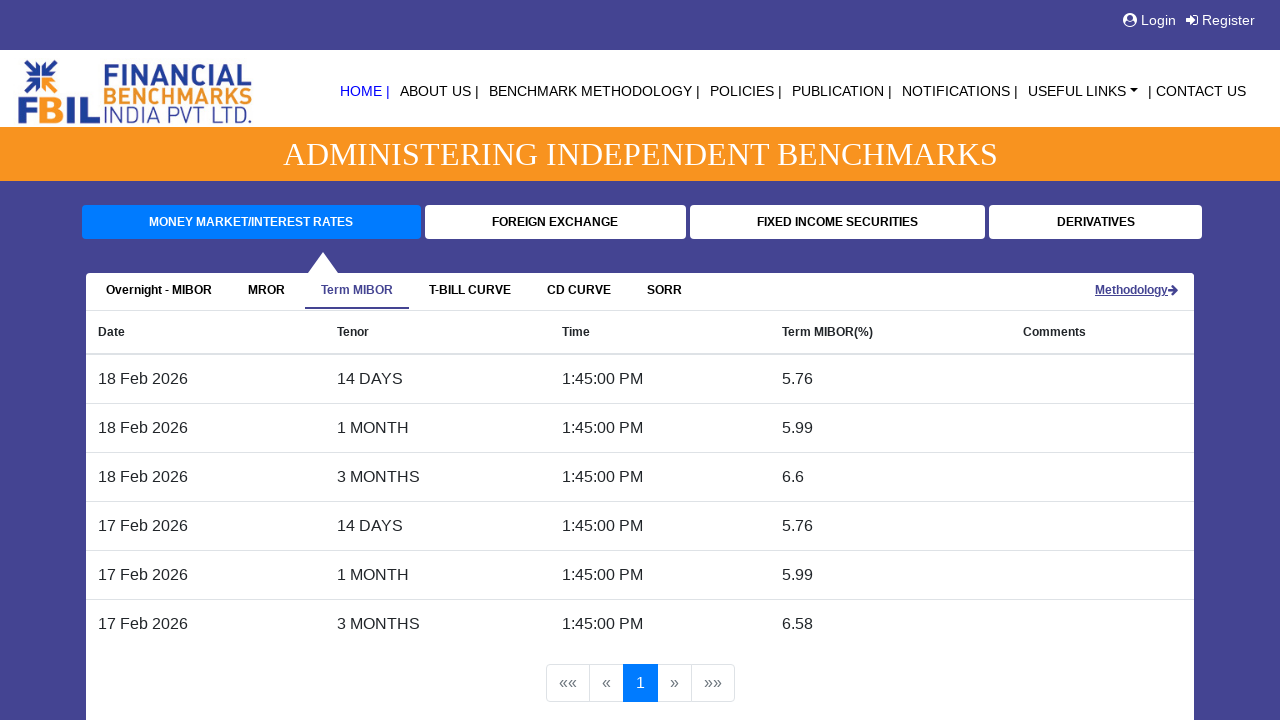

Term MIBOR rates table loaded successfully
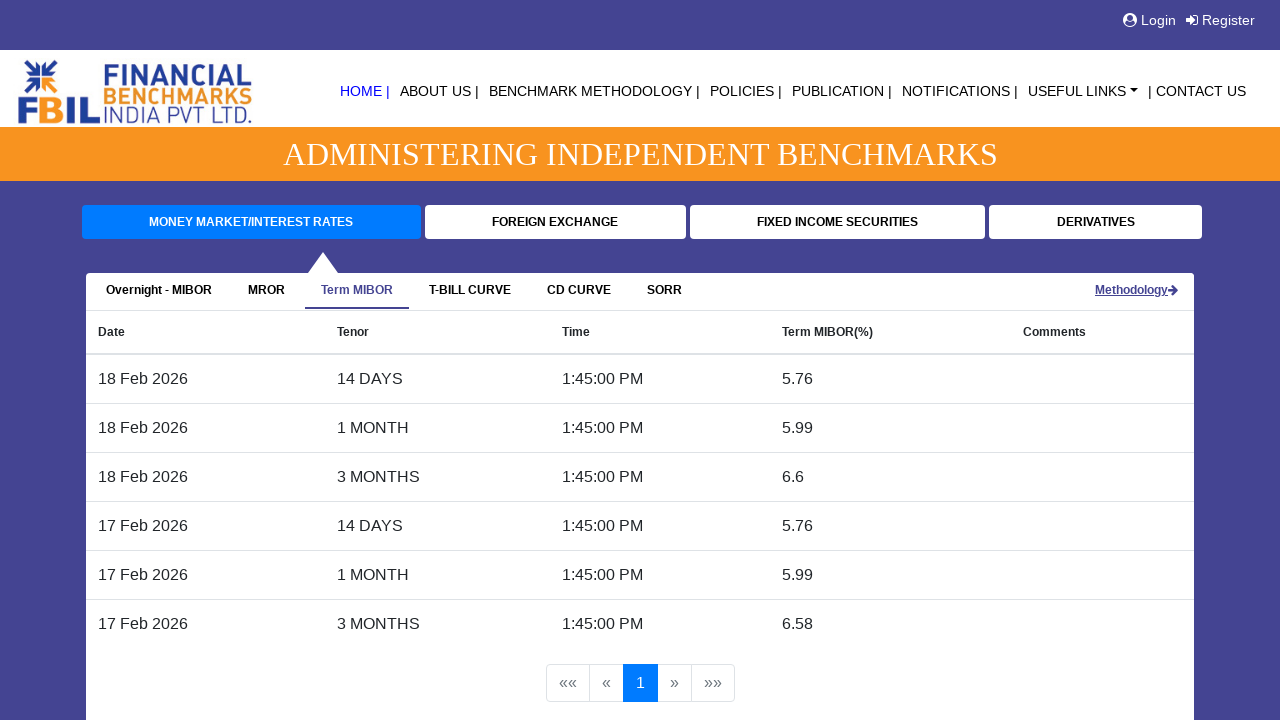

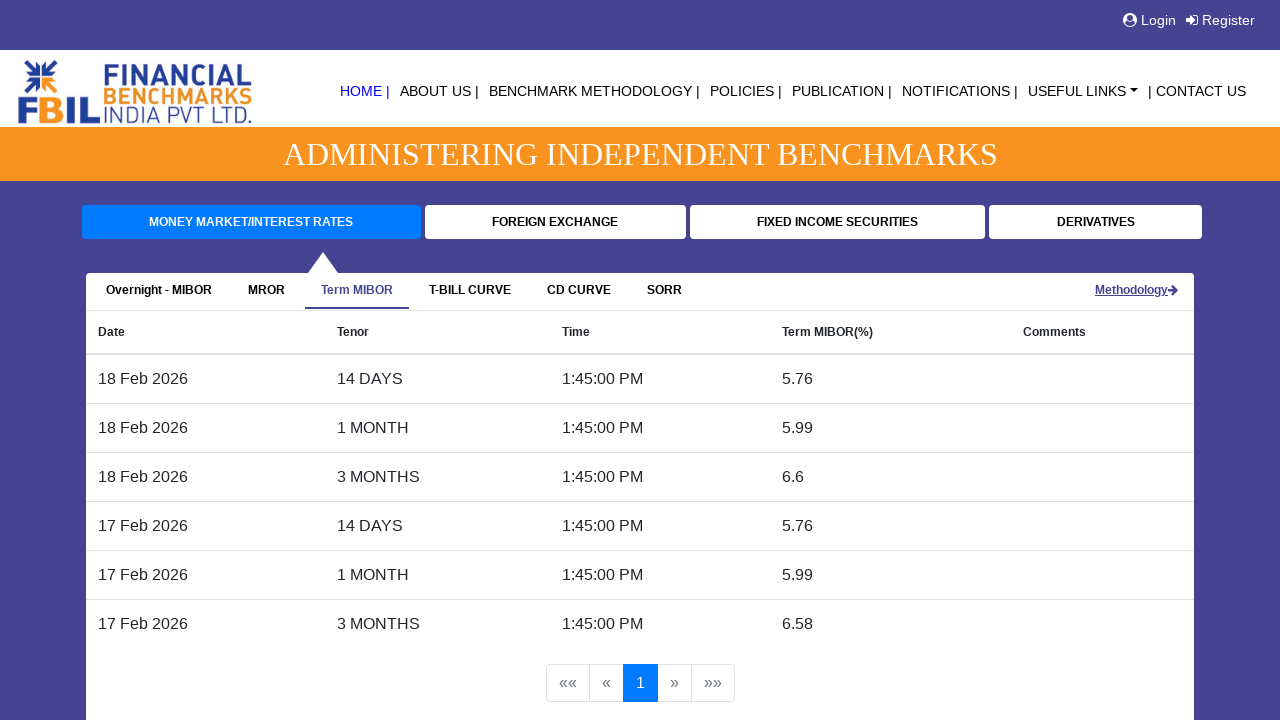